Tests a text box form by filling in full name, email, current address, and permanent address fields, then submitting the form.

Starting URL: http://demoqa.com/text-box

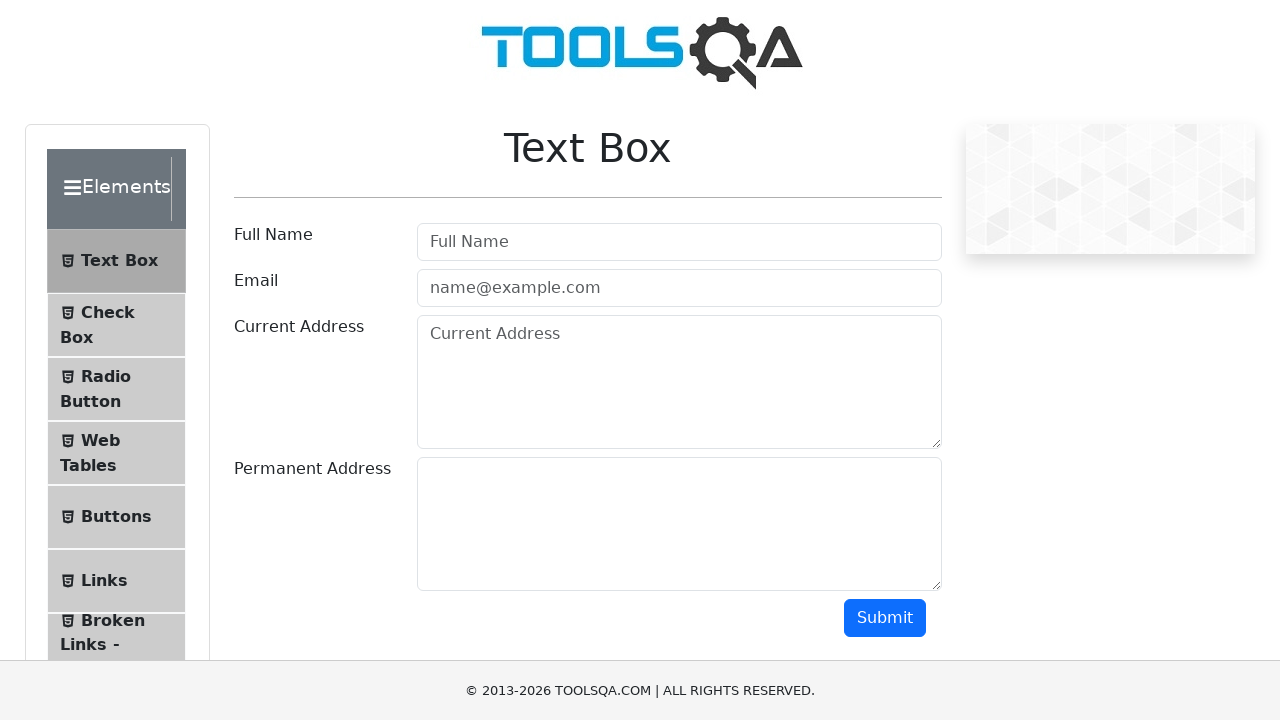

Filled full name field with 'Tom Jerry' on #userName
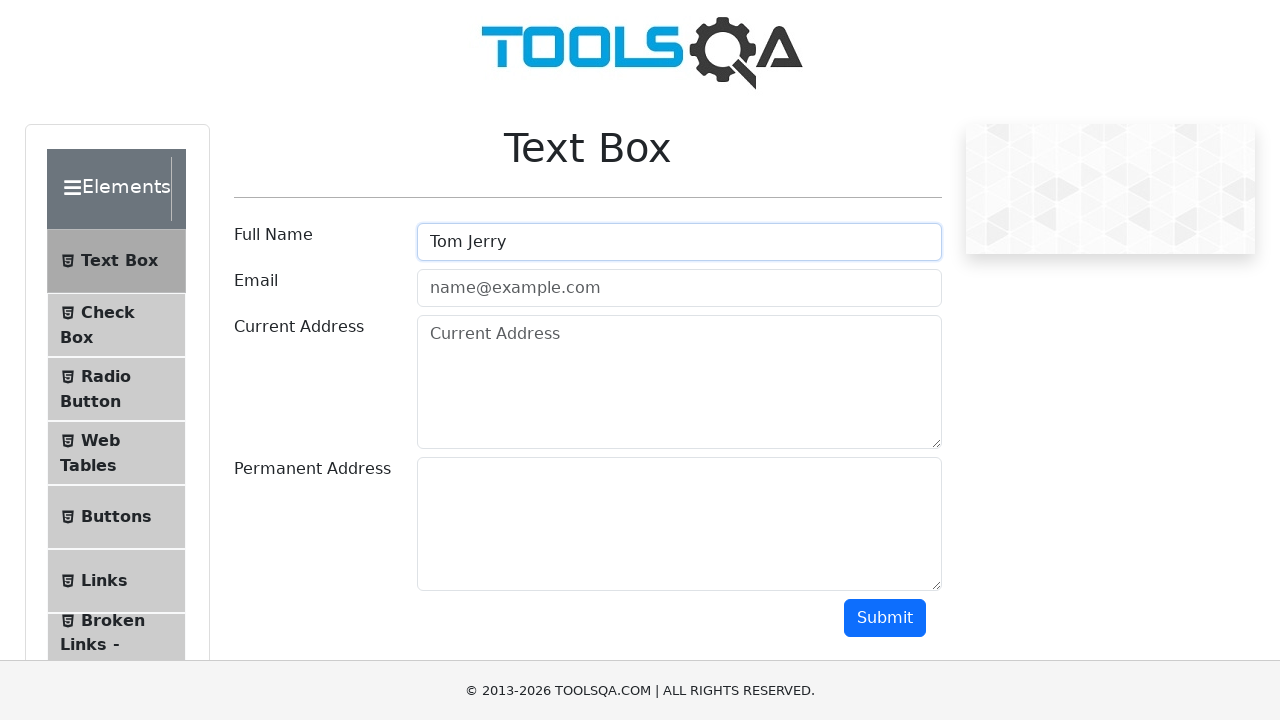

Filled email field with 'tomjerry@example.com' on #userEmail
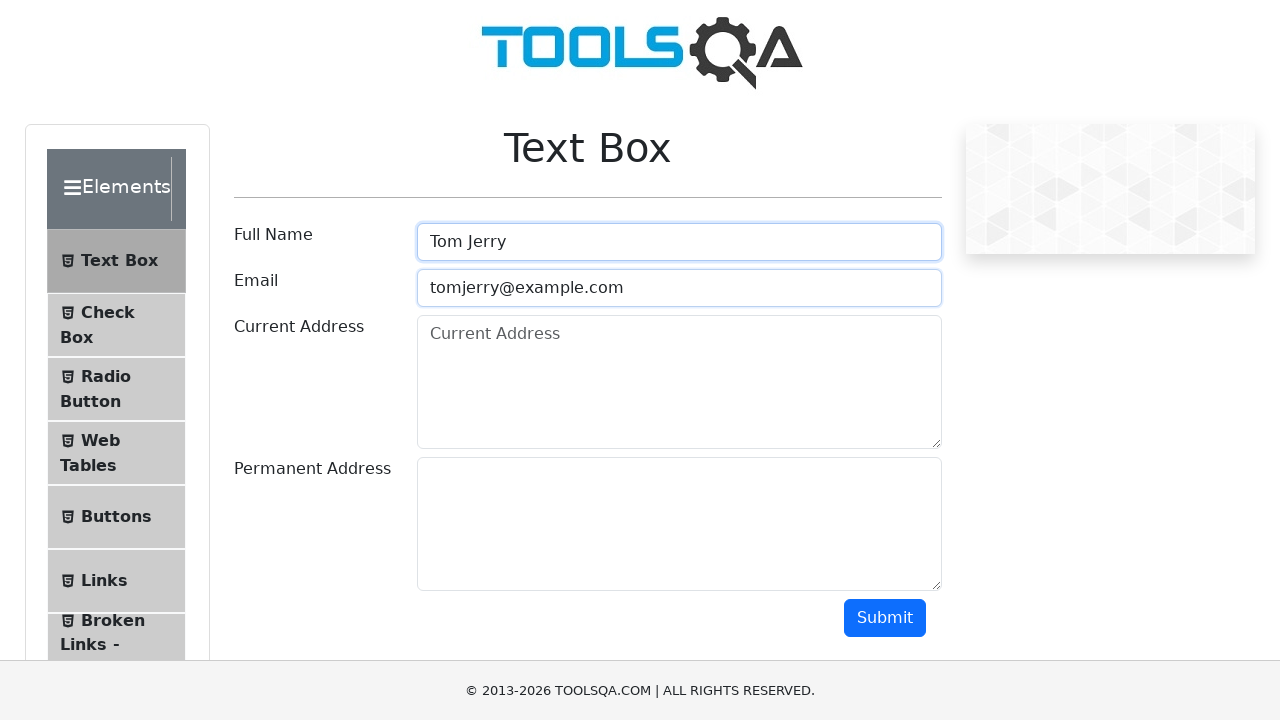

Filled current address field with '1820 Michael Faraday Dr, Suite 20, Reston, VA 20190' on #currentAddress
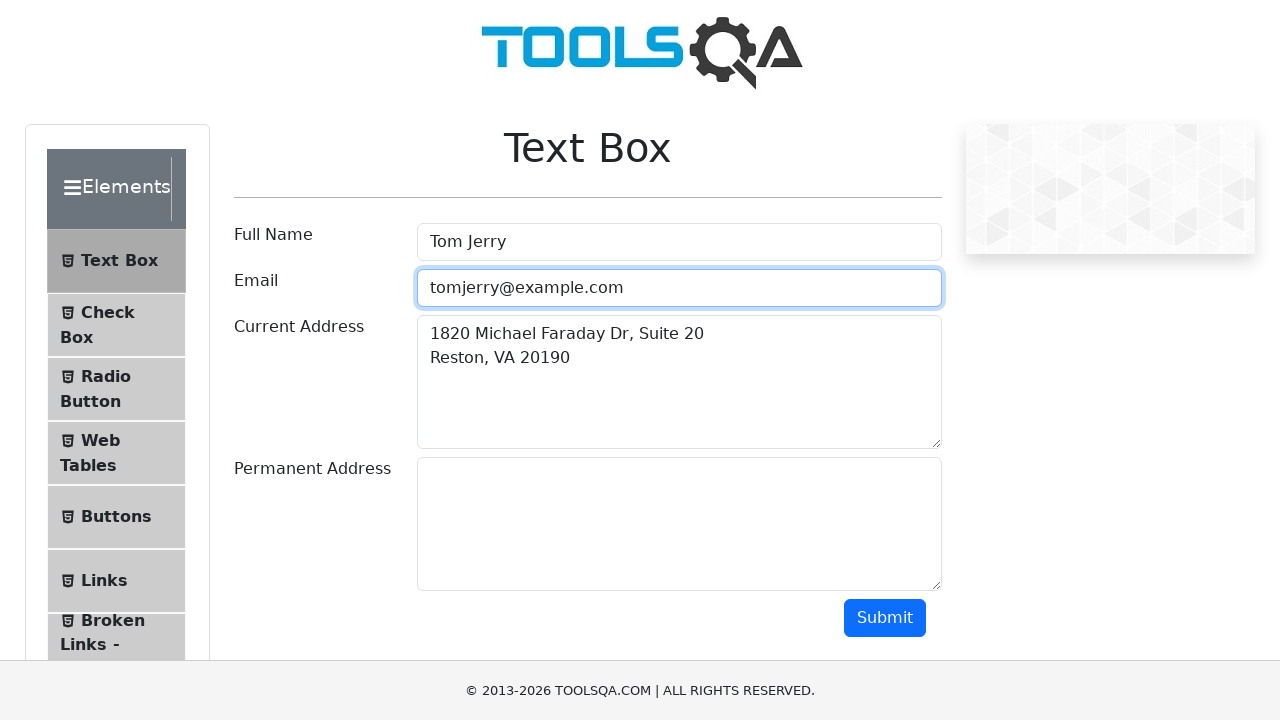

Filled permanent address field with '245 N Beverly Dr., Beverly Hills, CA 90210' on #permanentAddress
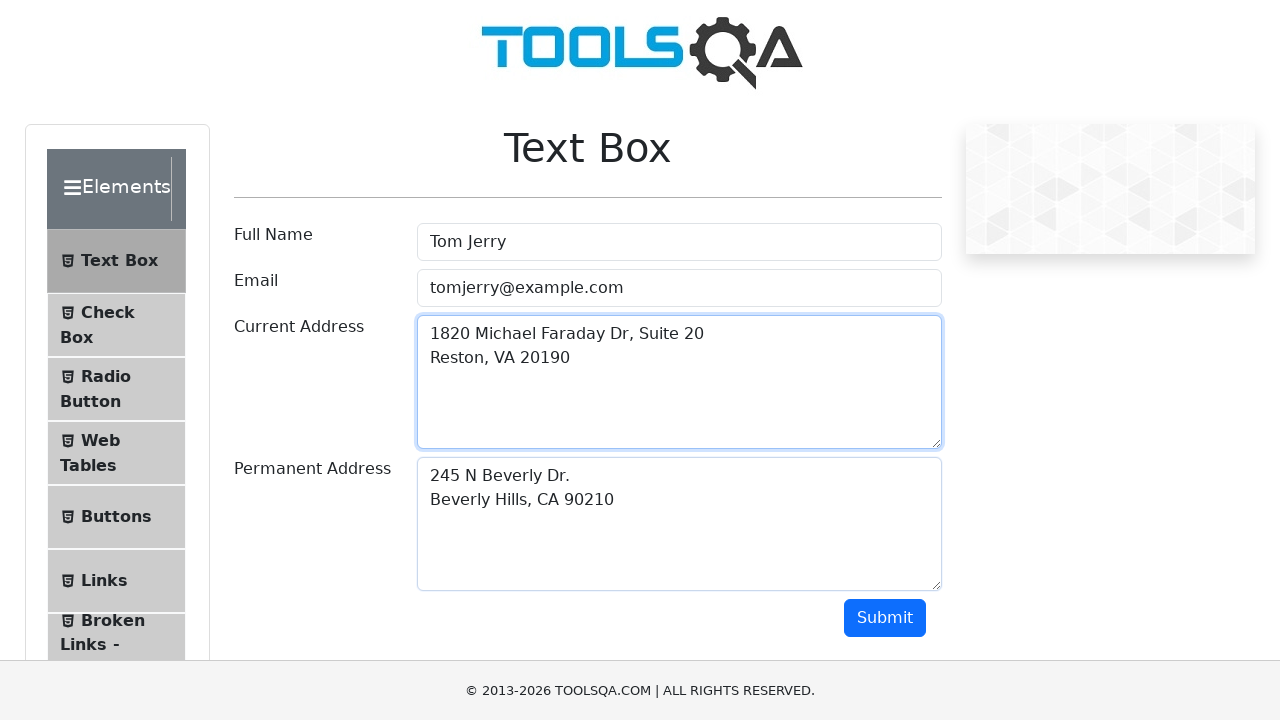

Clicked submit button to submit the form at (885, 618) on #submit
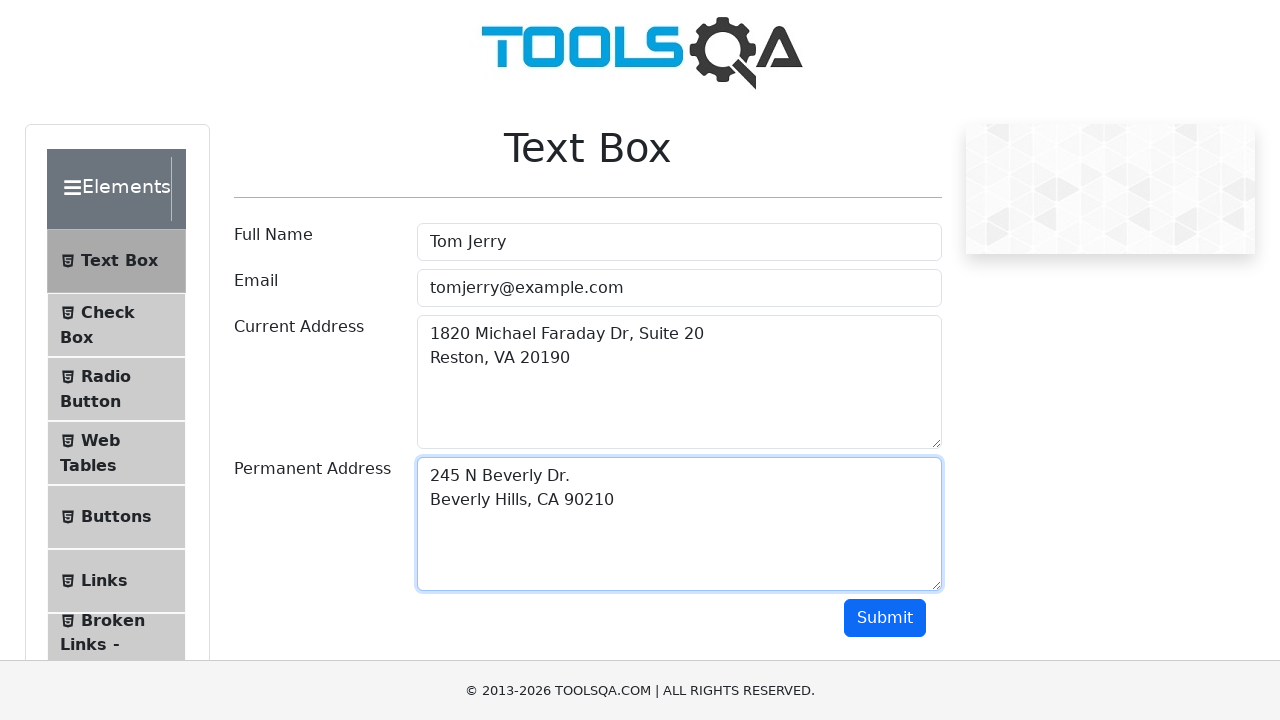

Form submission confirmed - output message appeared
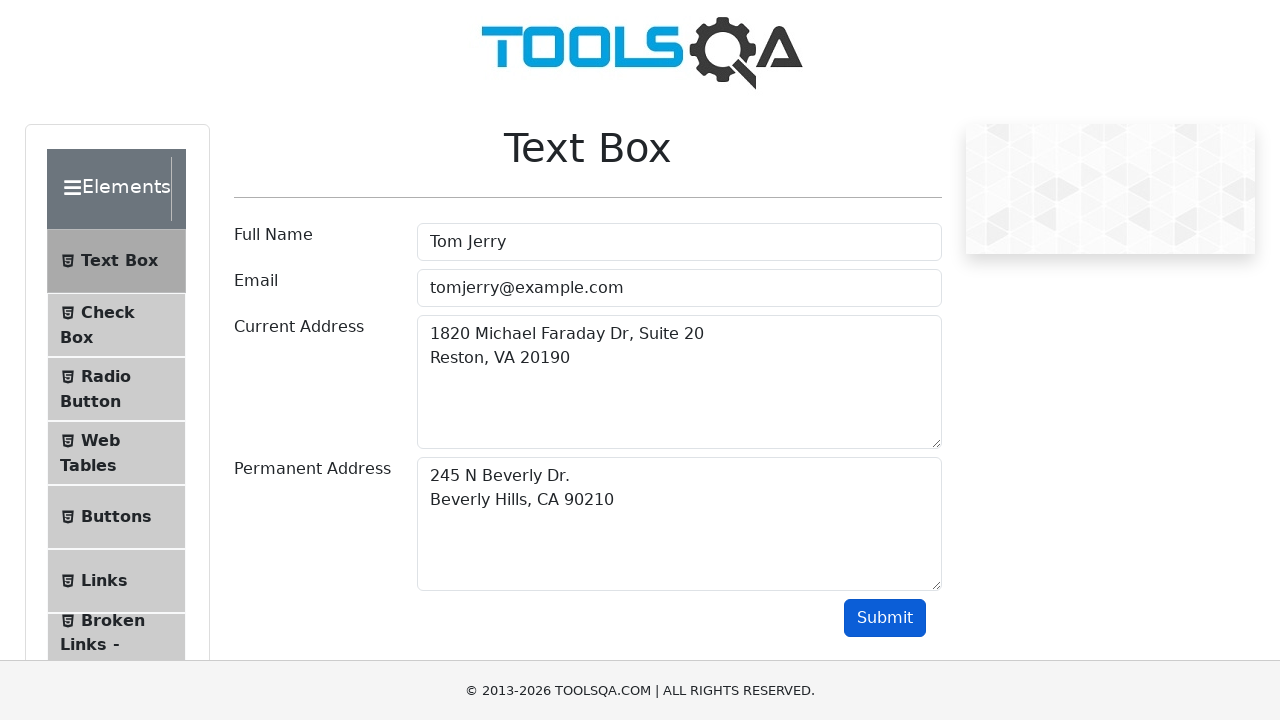

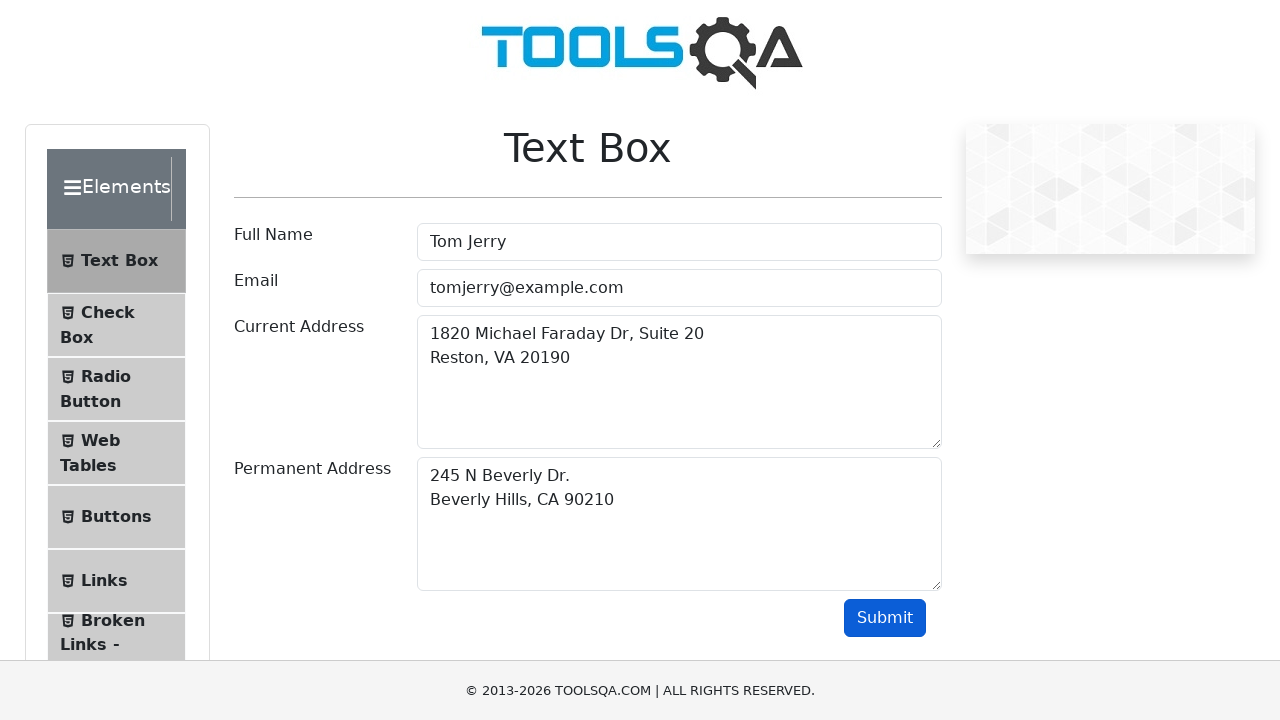